Tests that clicking in the donut chart center changes the prompt text displayed

Starting URL: https://idvorkin.github.io/todo_enjoy

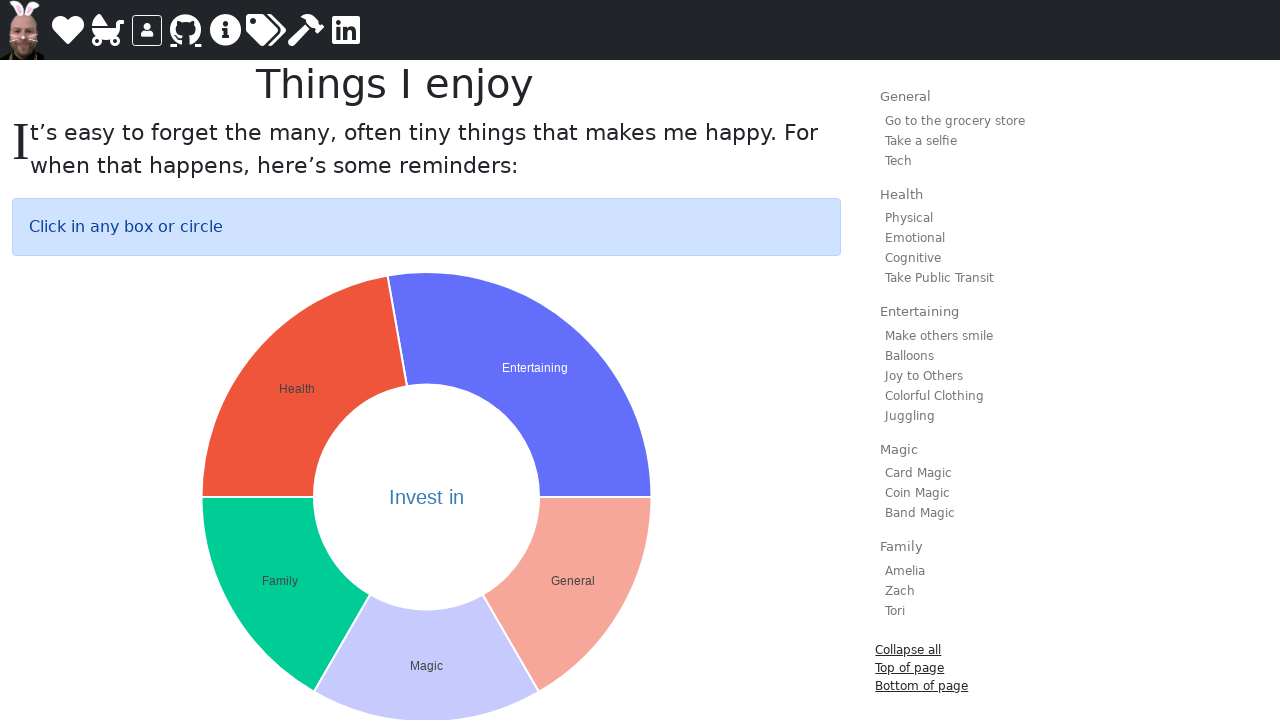

Located the prompt text element (#sunburst_text)
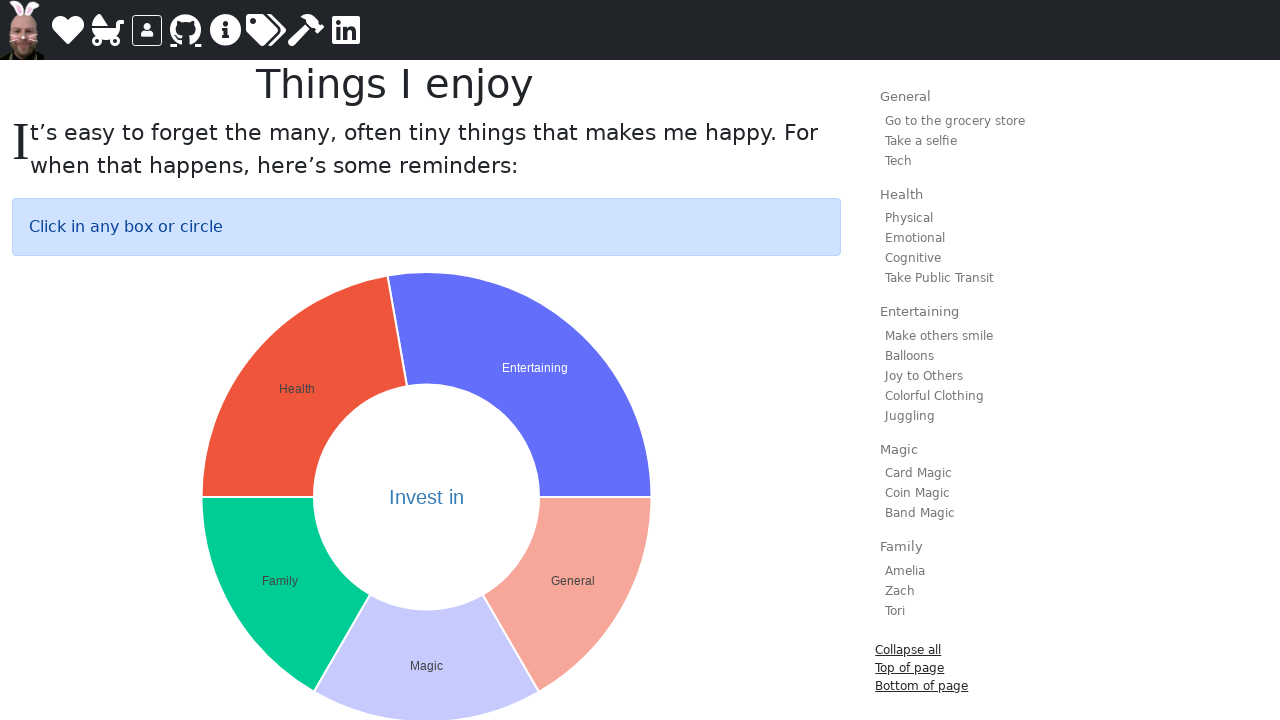

Located the donut chart center element
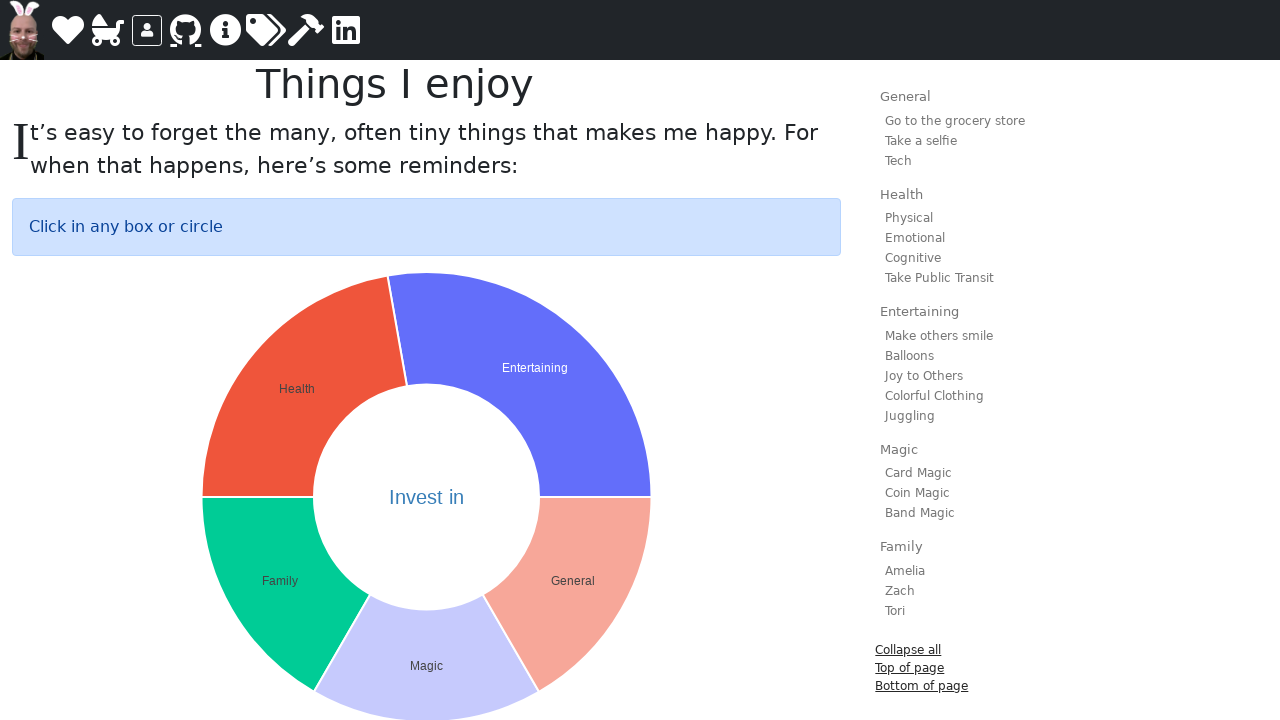

Retrieved original prompt text: '
    Click in any box or circle
'
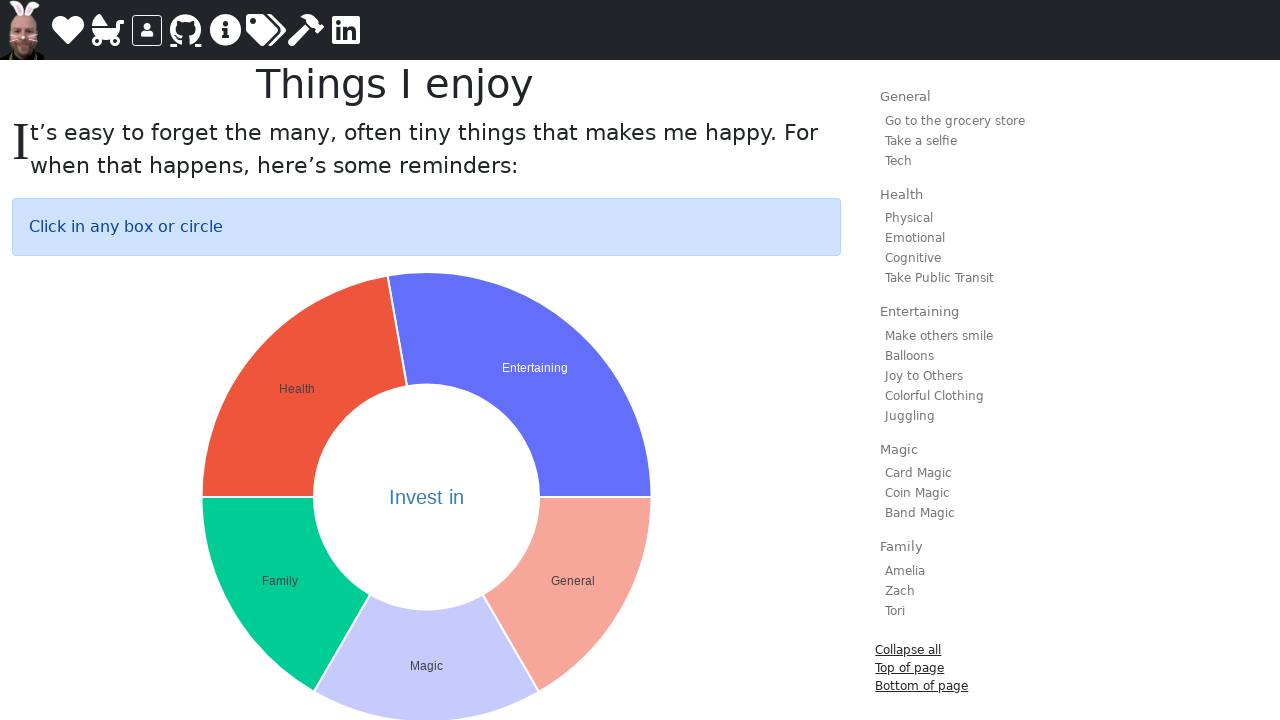

Clicked the donut chart center at (426, 497) on .sunburst text >> nth=0
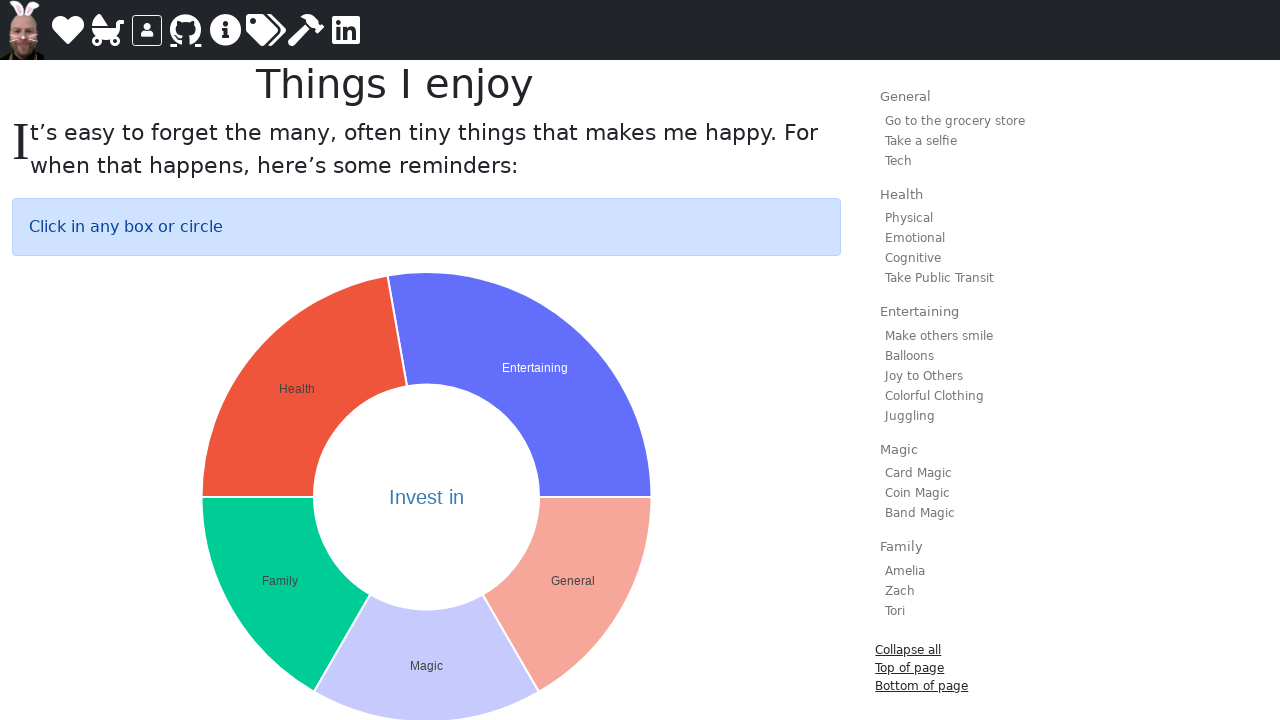

Waited 500ms for potential prompt update
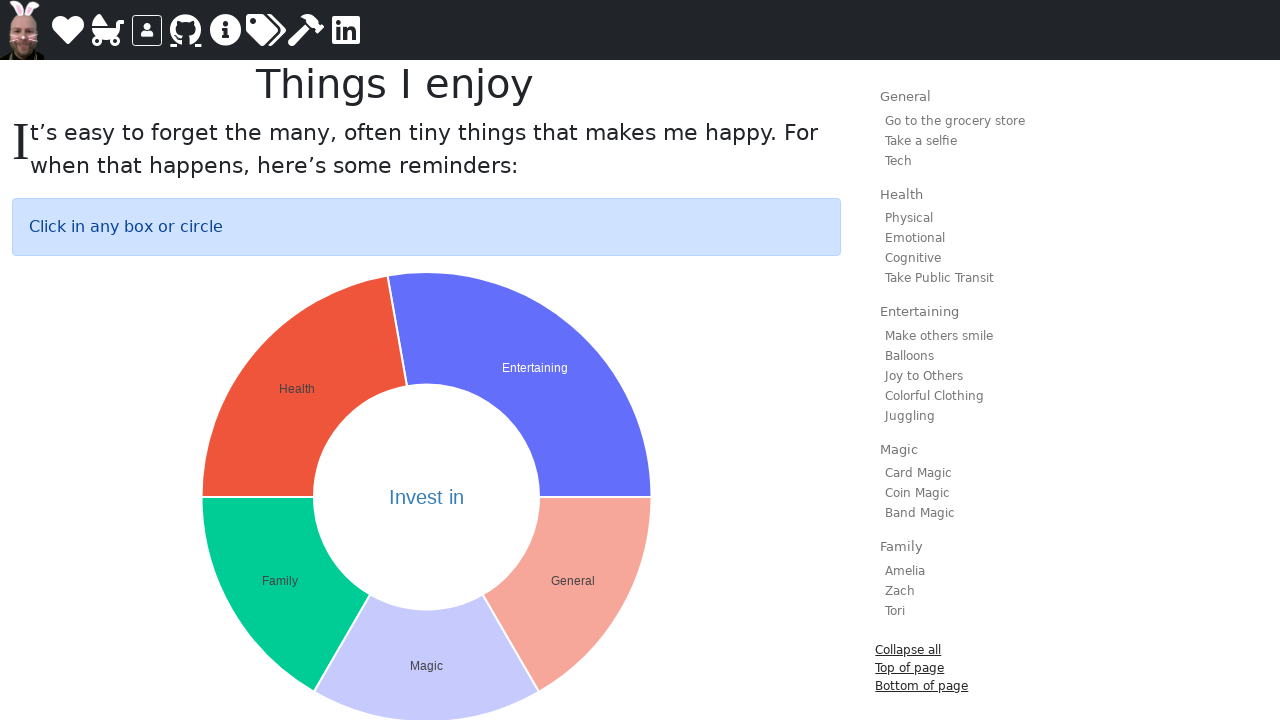

Retrieved new prompt text: 'Click in any box or circle'
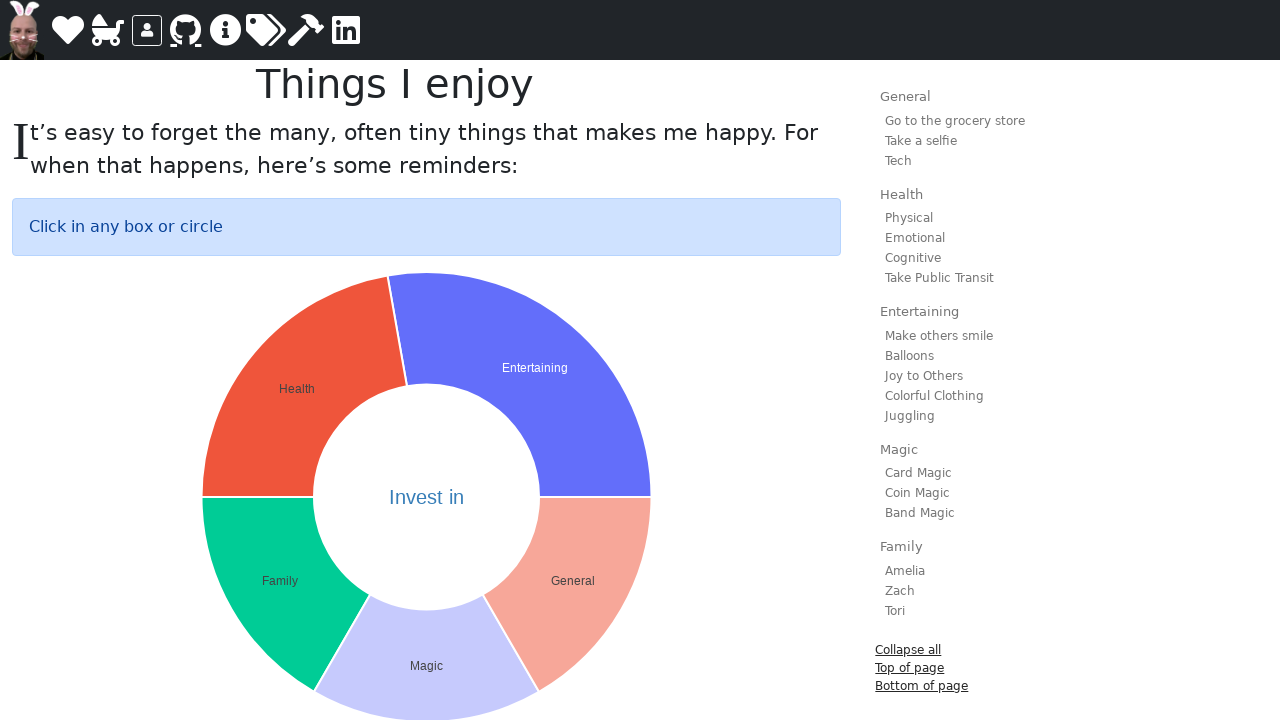

Verified that prompt text changed after clicking donut center
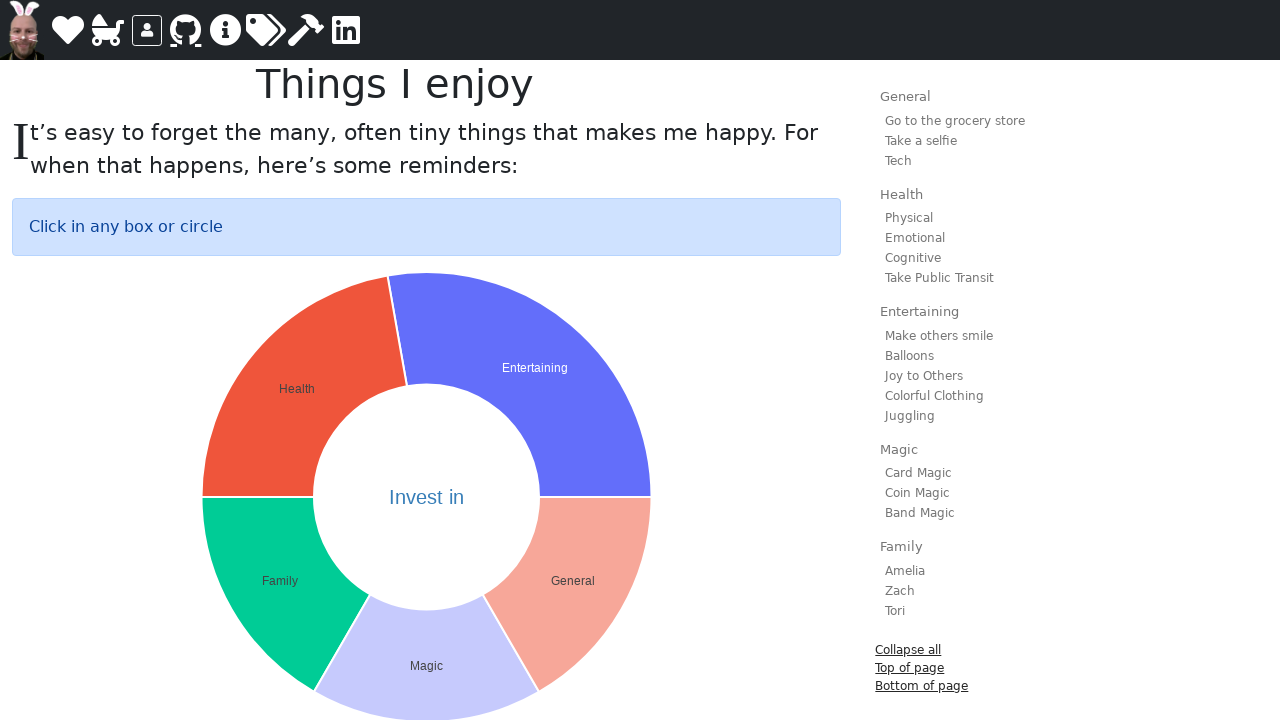

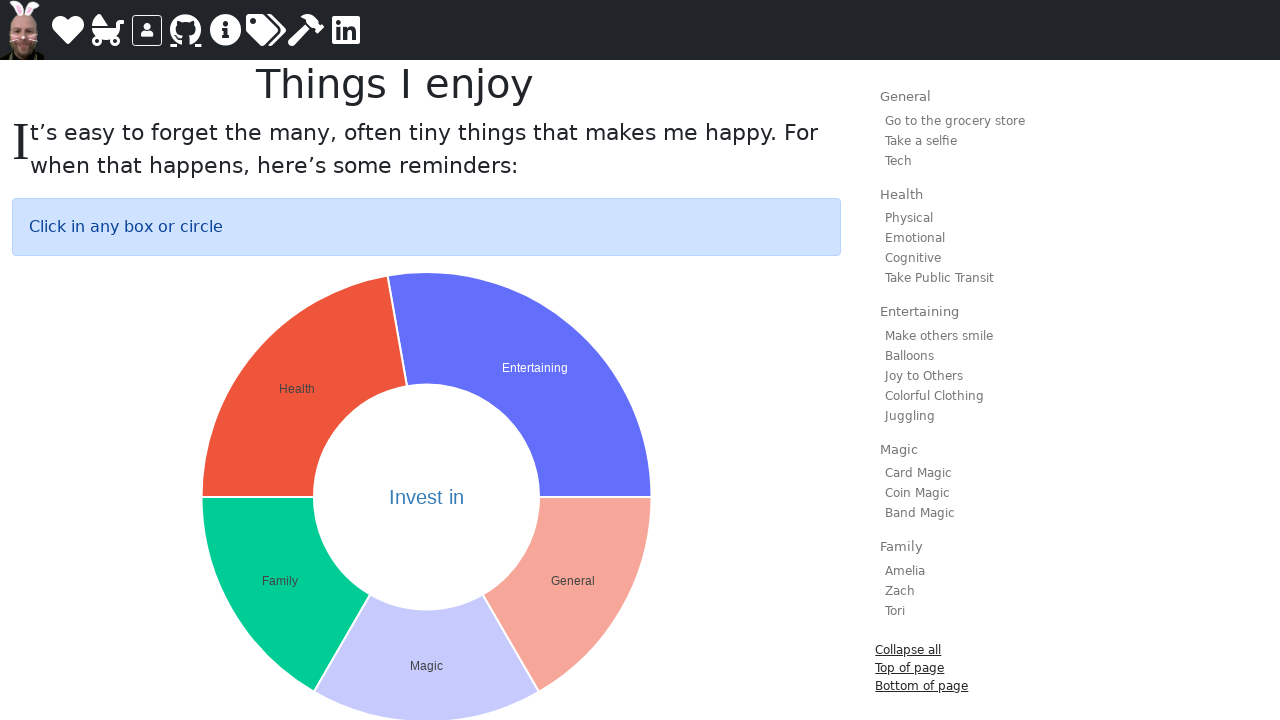